Navigates to the Widgets section by clicking on the Widgets card

Starting URL: https://demoqa.com/

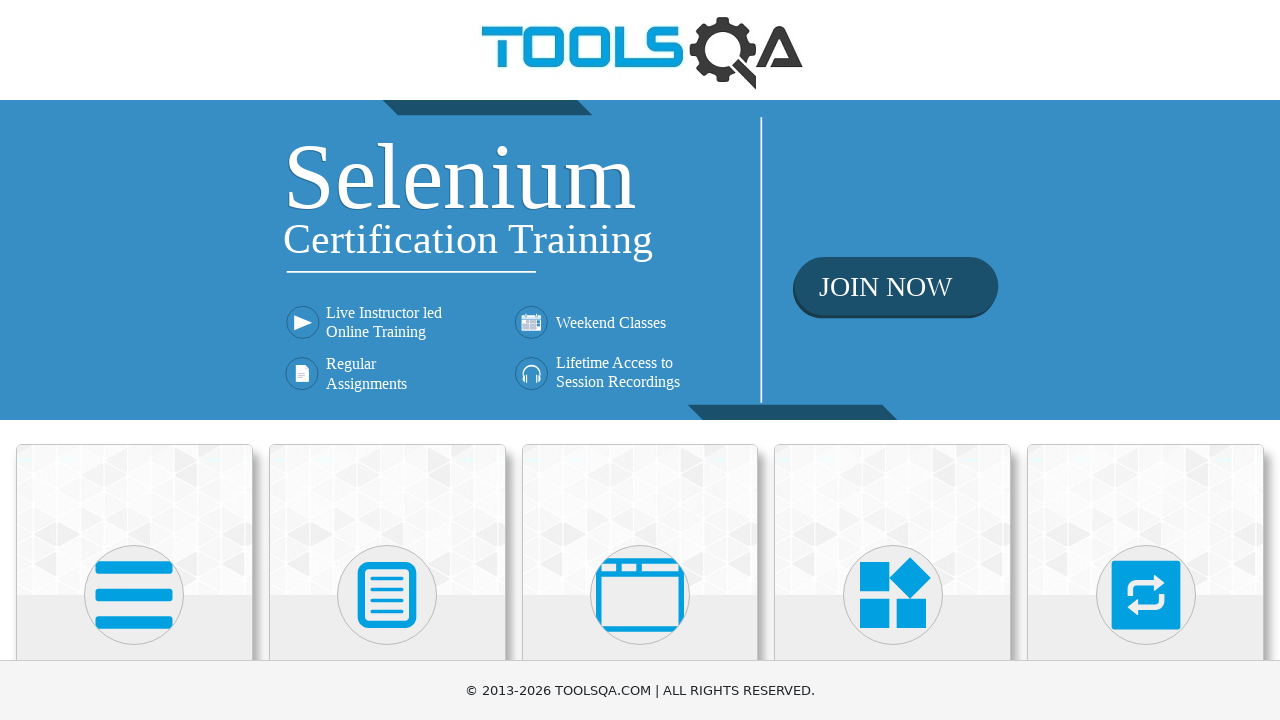

Located all card elements on the page
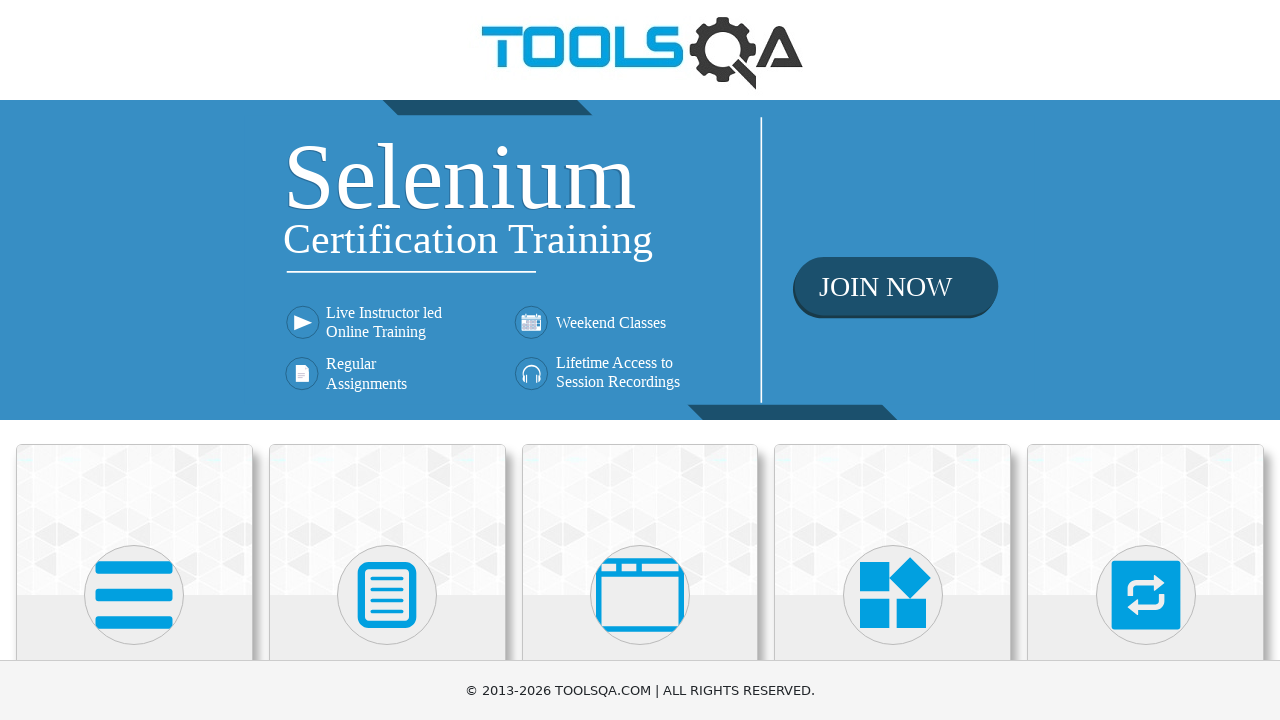

Found the Widgets card
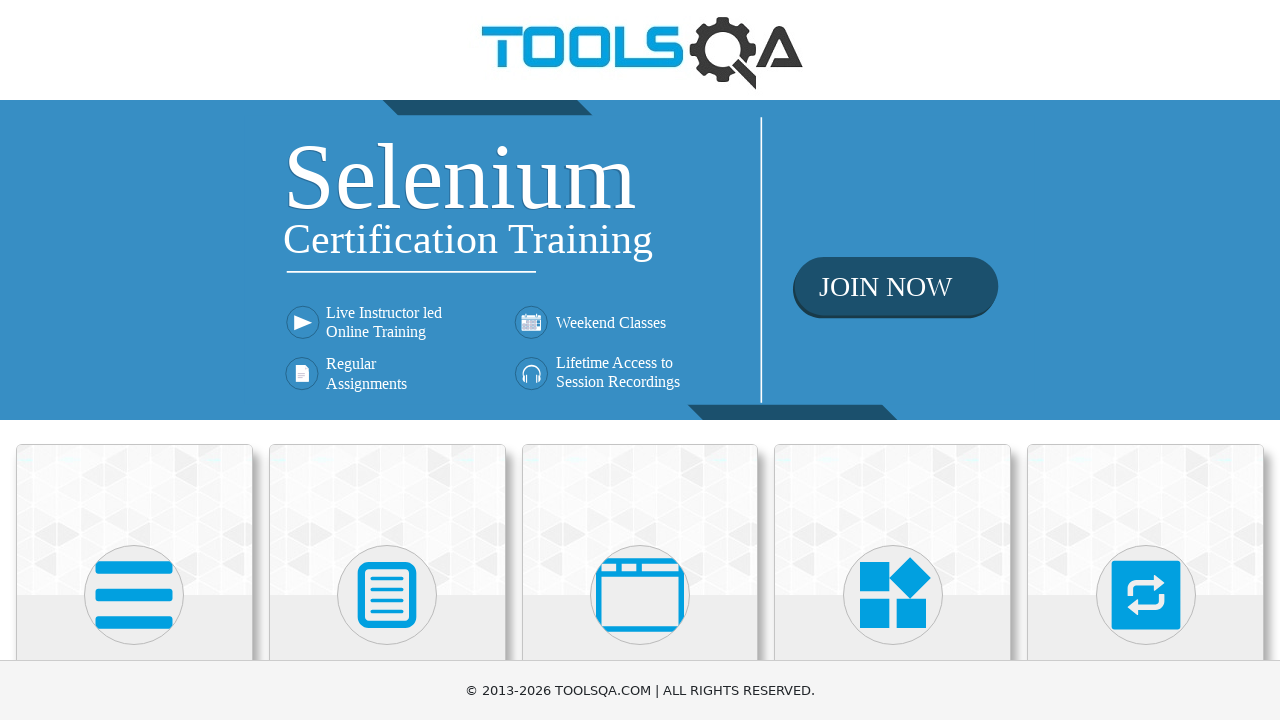

Scrolled Widgets card into view
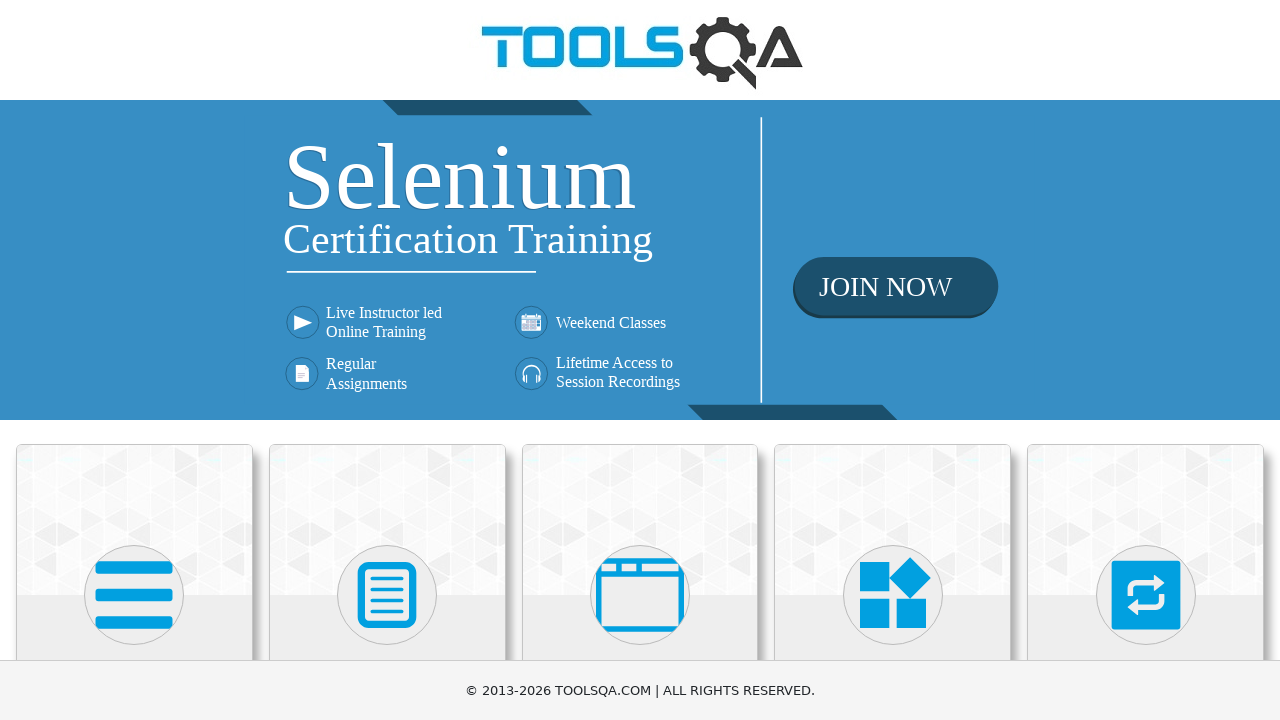

Clicked on the Widgets card to navigate to Widgets section at (893, 360) on .card-body >> nth=3
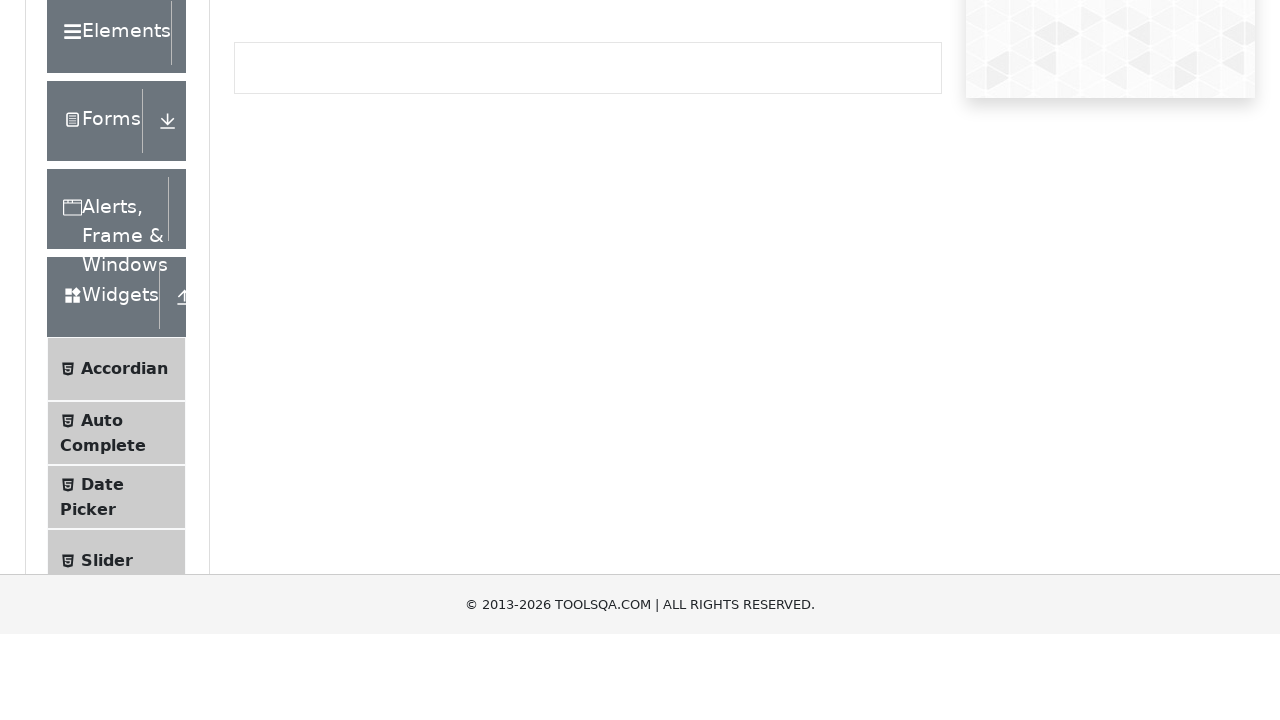

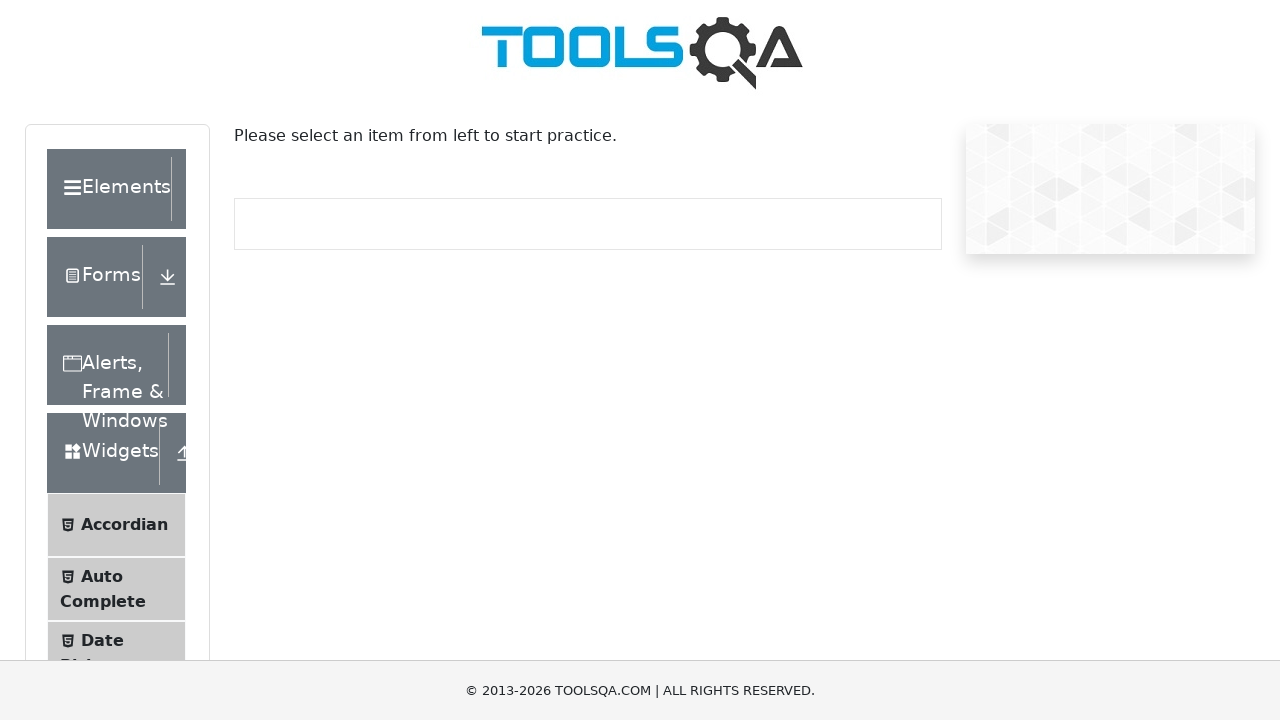